Navigates to a personal portfolio website and clicks on the bank account link element.

Starting URL: https://sakibur-karim.github.io/Personal-Portfolio/

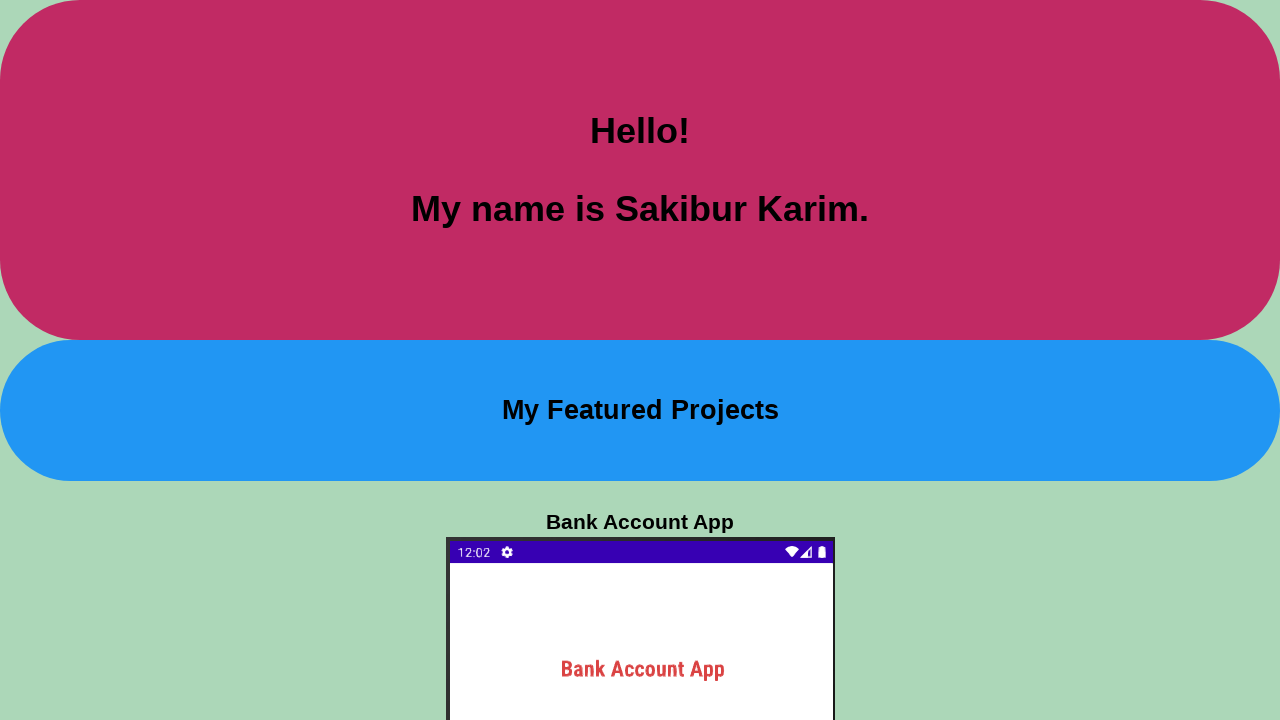

Navigated to personal portfolio website
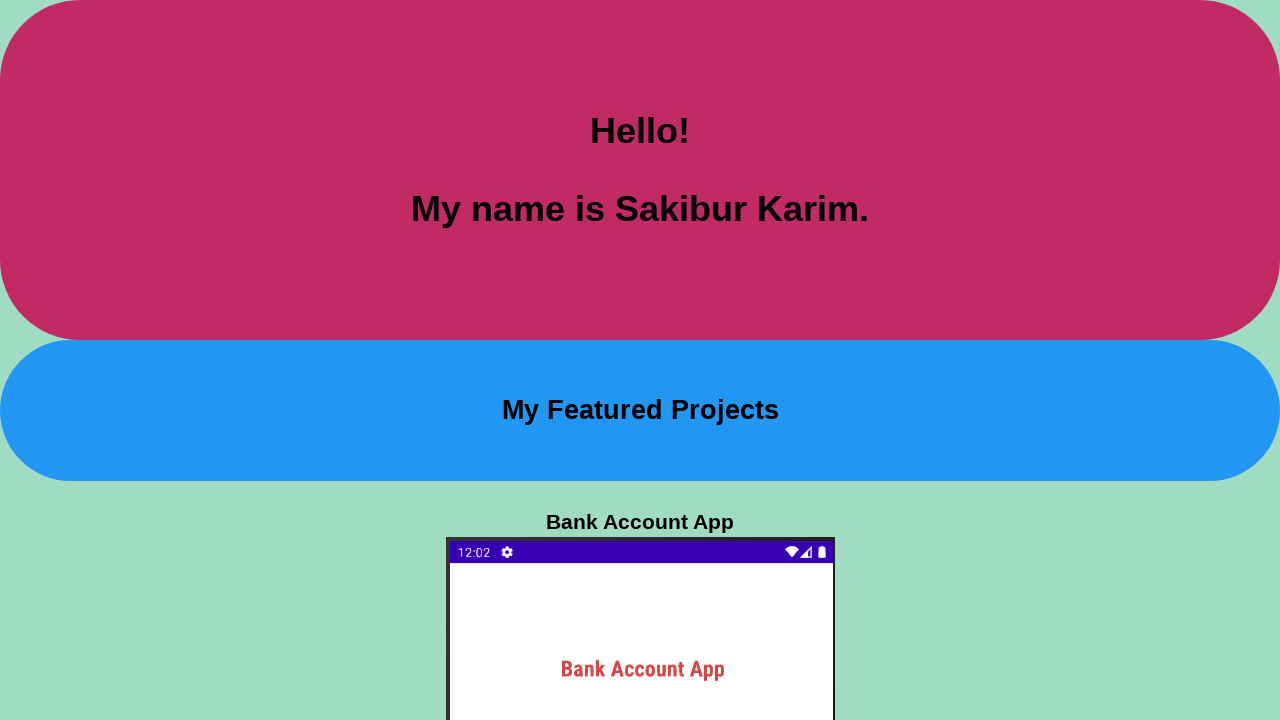

Clicked on the bank account link element at (640, 361) on #bankAccountLink
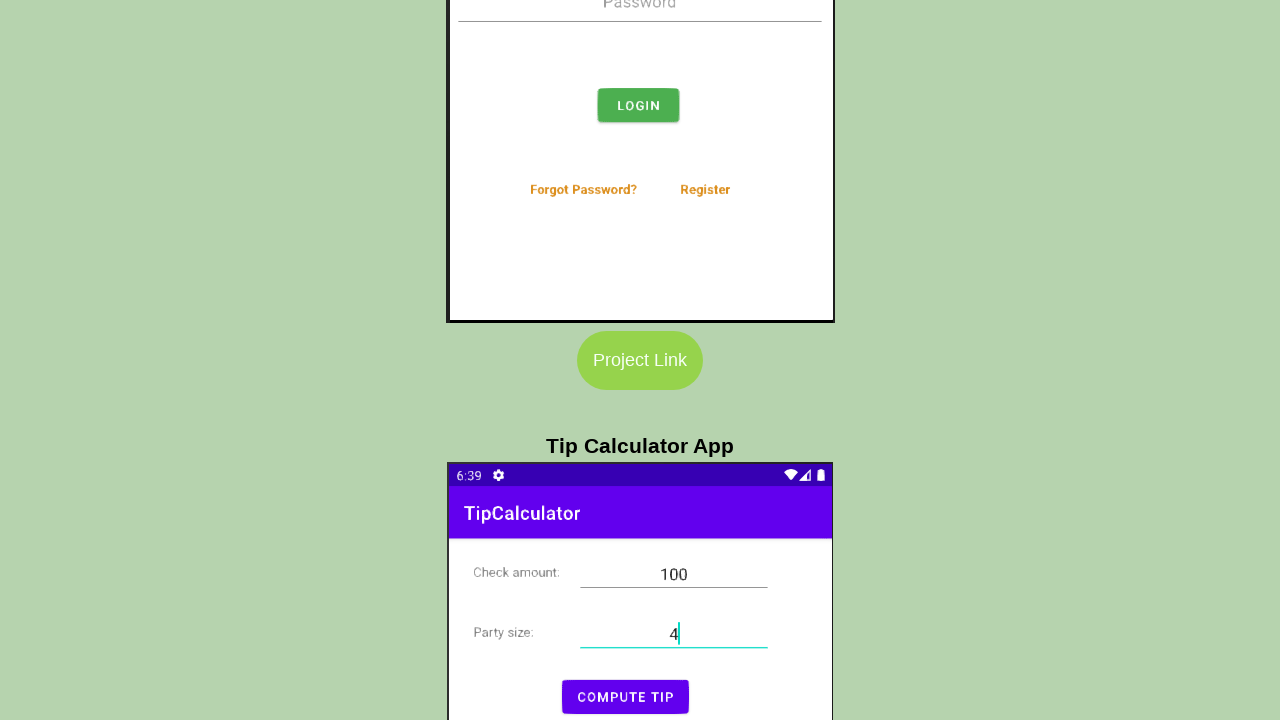

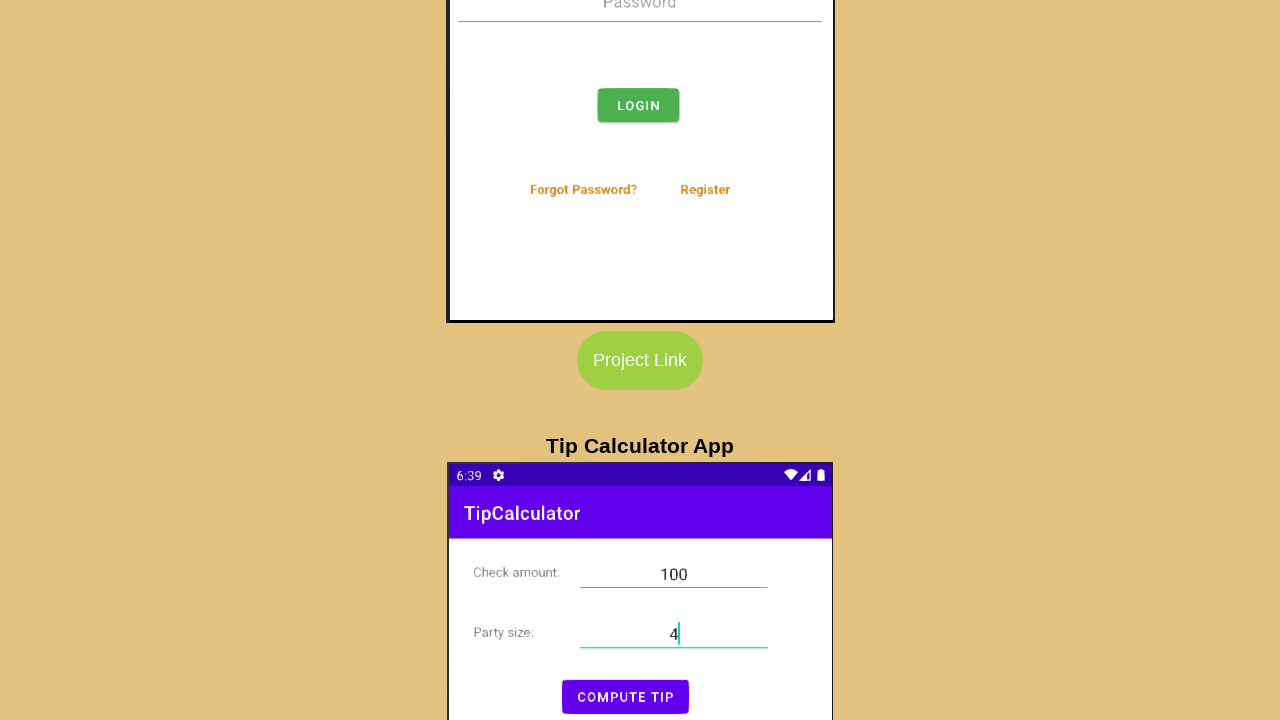